Tests scrolling functionality by scrolling to a button element on the page and clicking it. Demonstrates scrollIntoView behavior in browser automation.

Starting URL: https://stockniti.in/

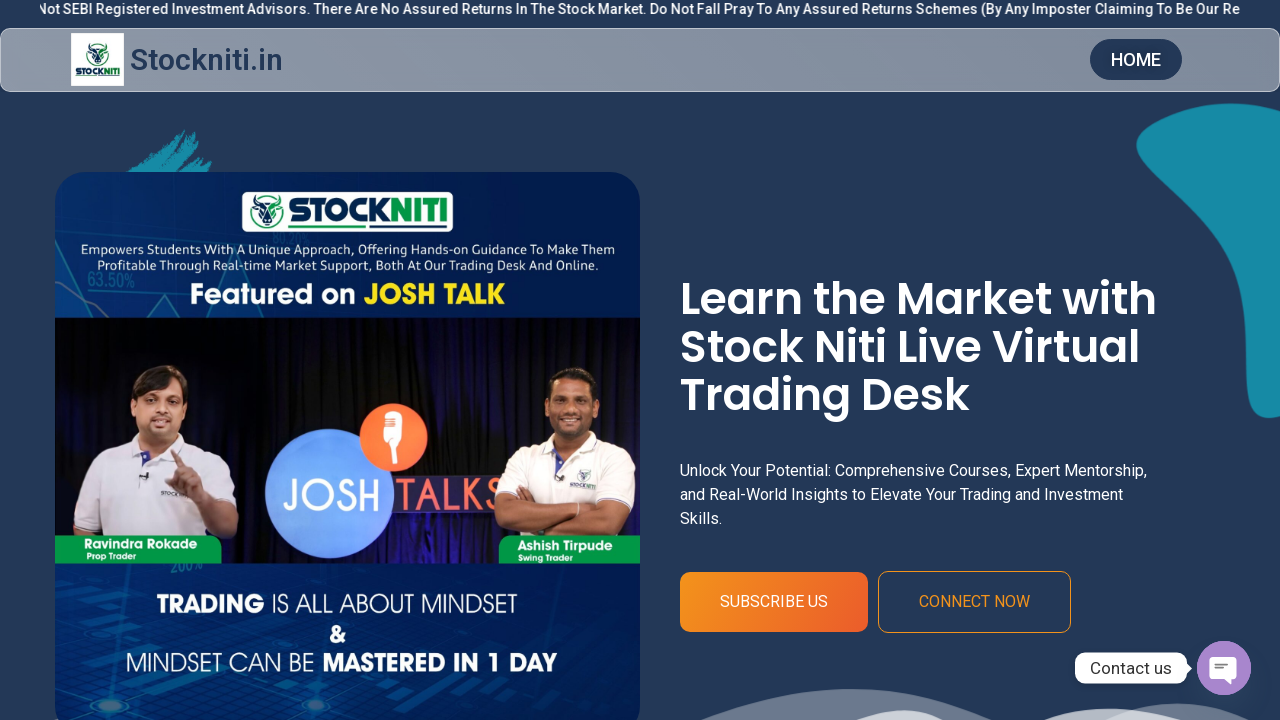

Located button element with selector 'button.elementor-button.elementor-size-sm'
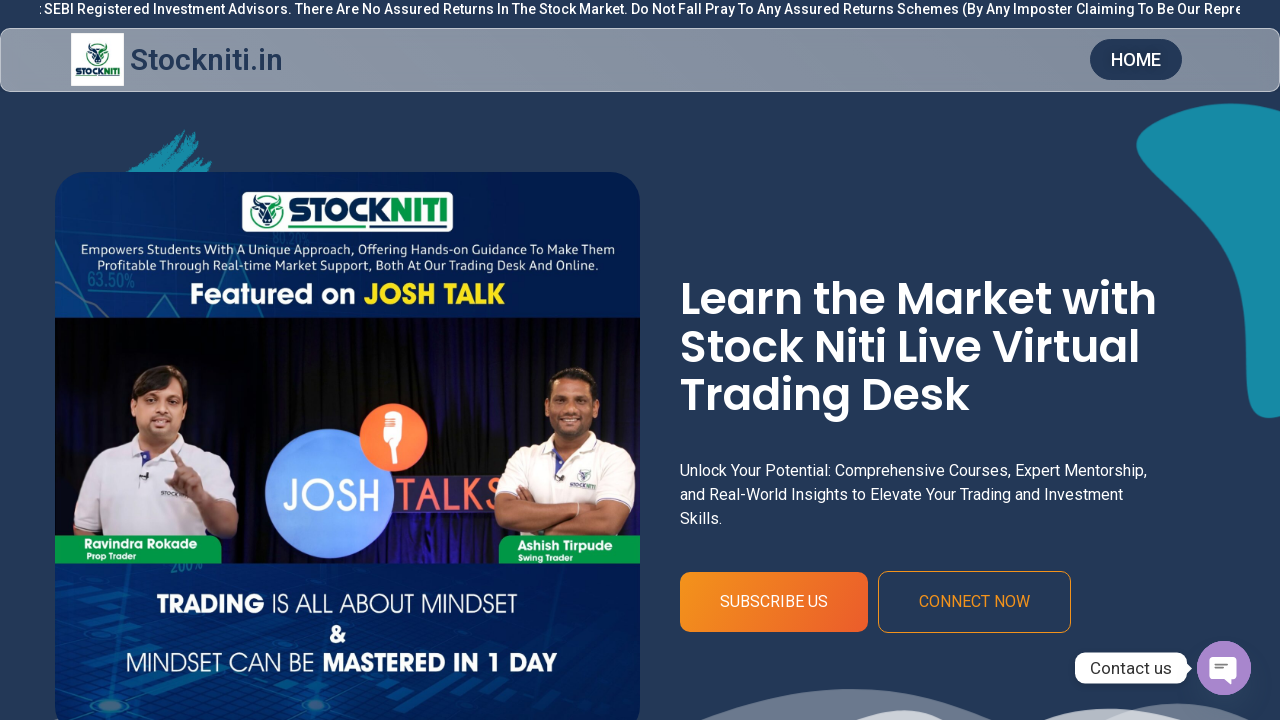

Scrolled button element into view using scrollIntoView
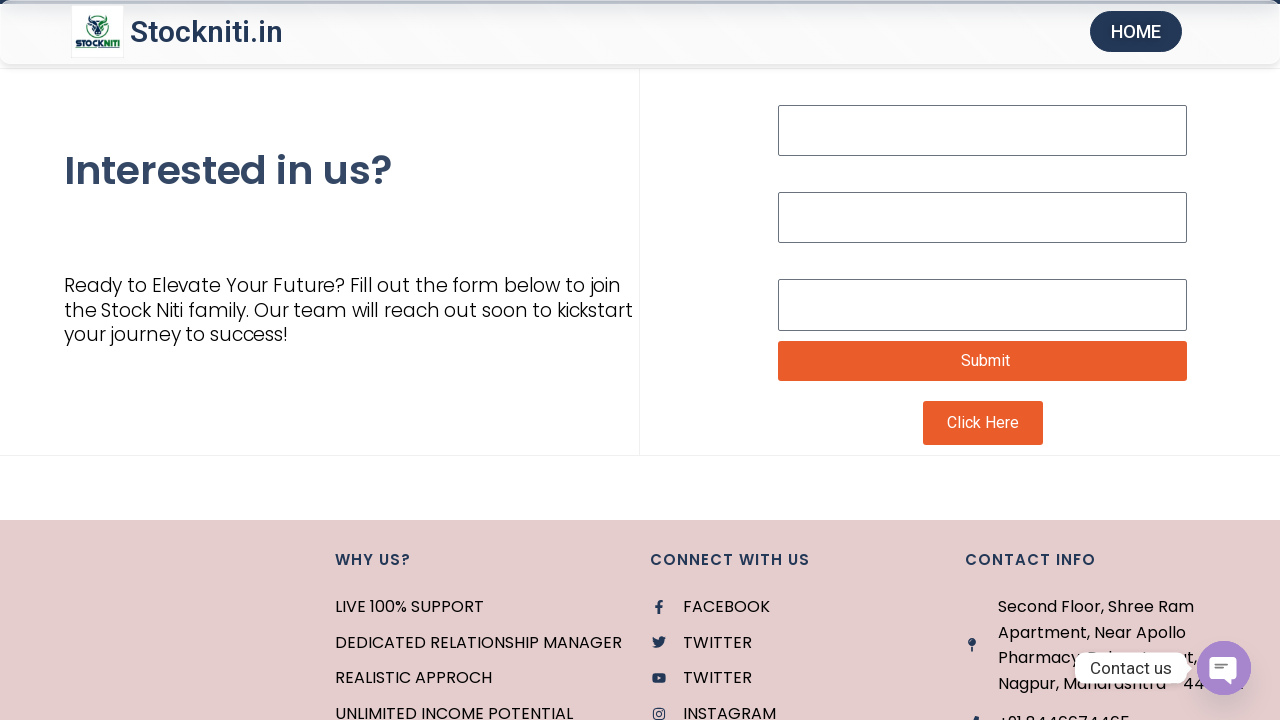

Clicked the button element at (983, 361) on button.elementor-button.elementor-size-sm >> nth=0
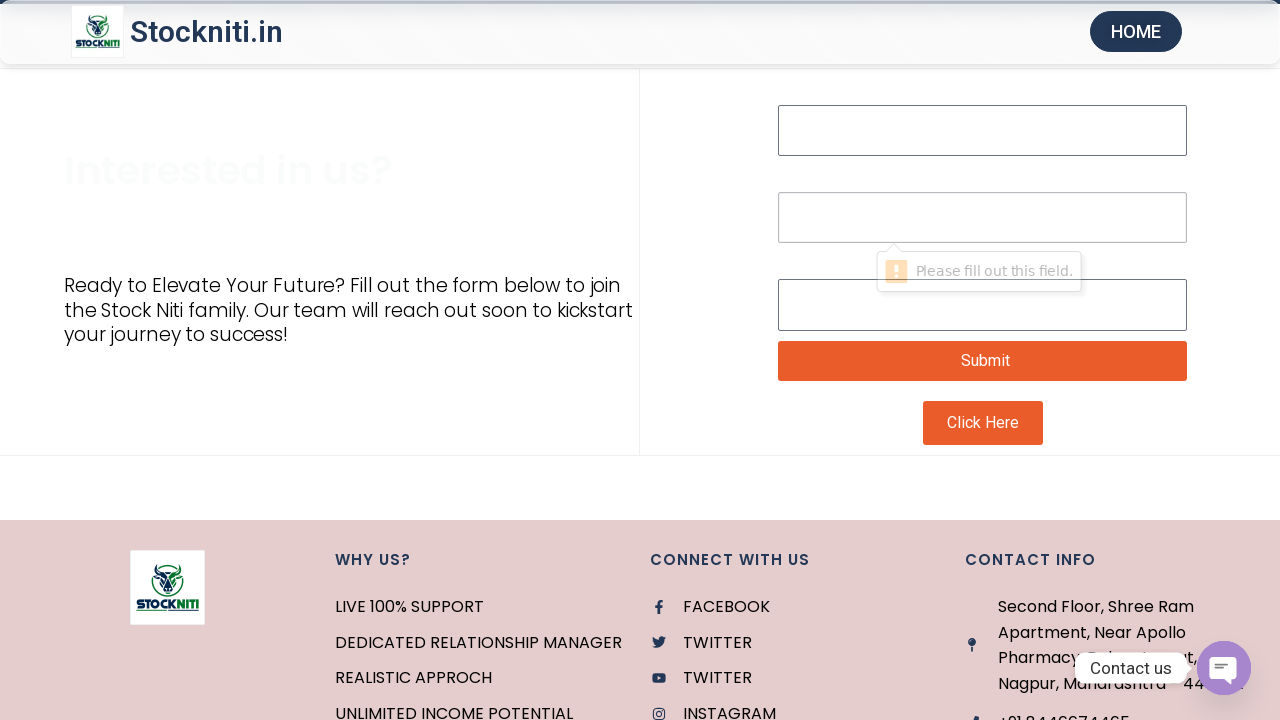

Waited 2 seconds to observe button click result
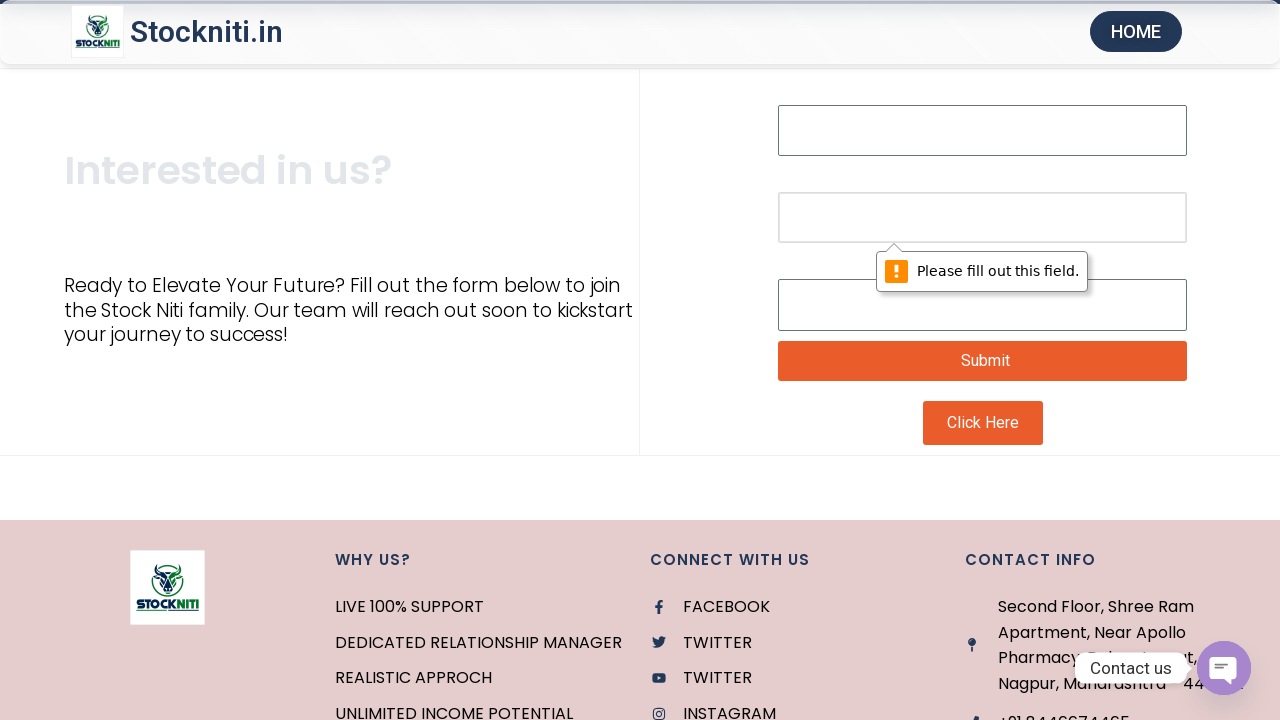

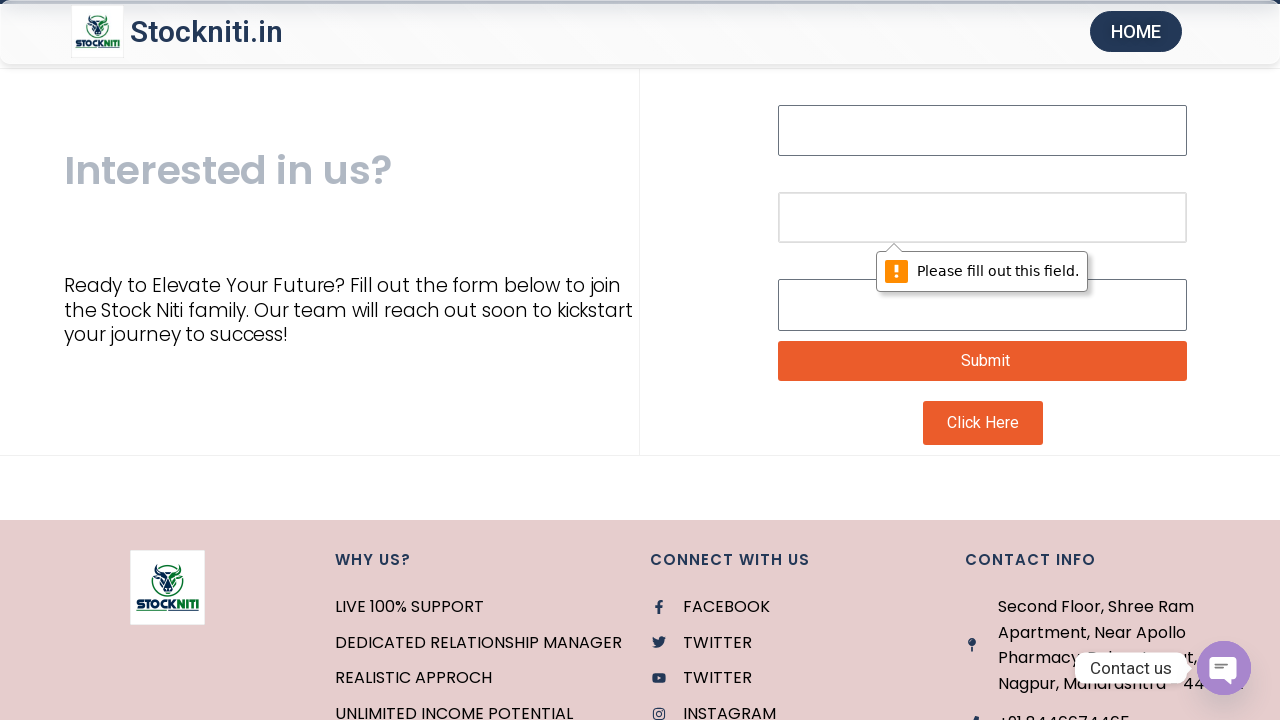